Navigates to an automation practice page and interacts with a product table, verifying table rows and cell contents are present

Starting URL: https://rahulshettyacademy.com/AutomationPractice/

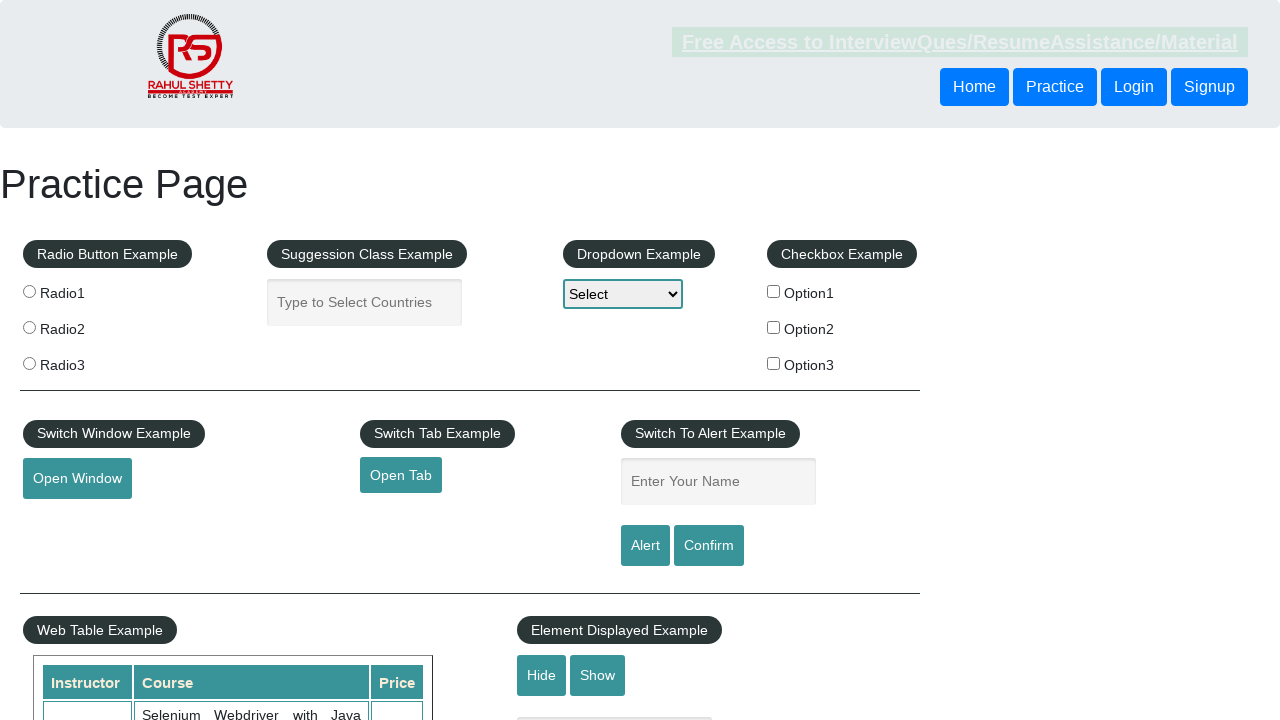

Waited for product table to be visible
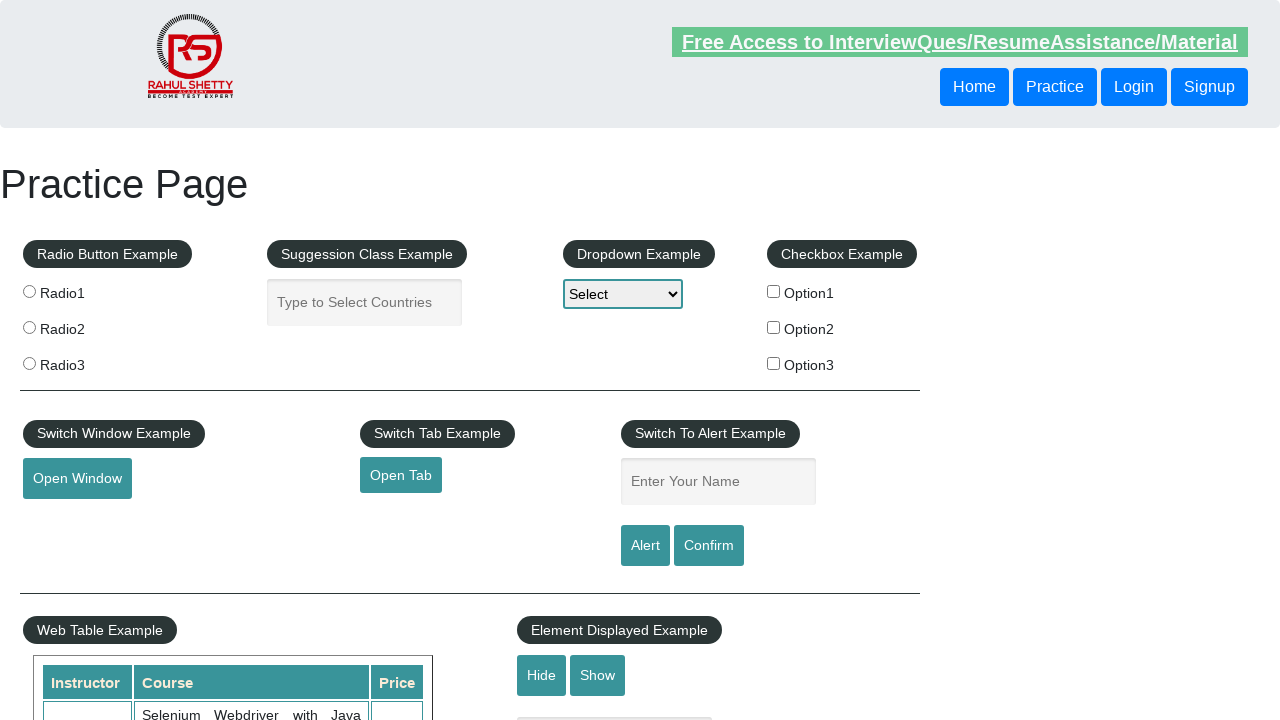

Located product table element
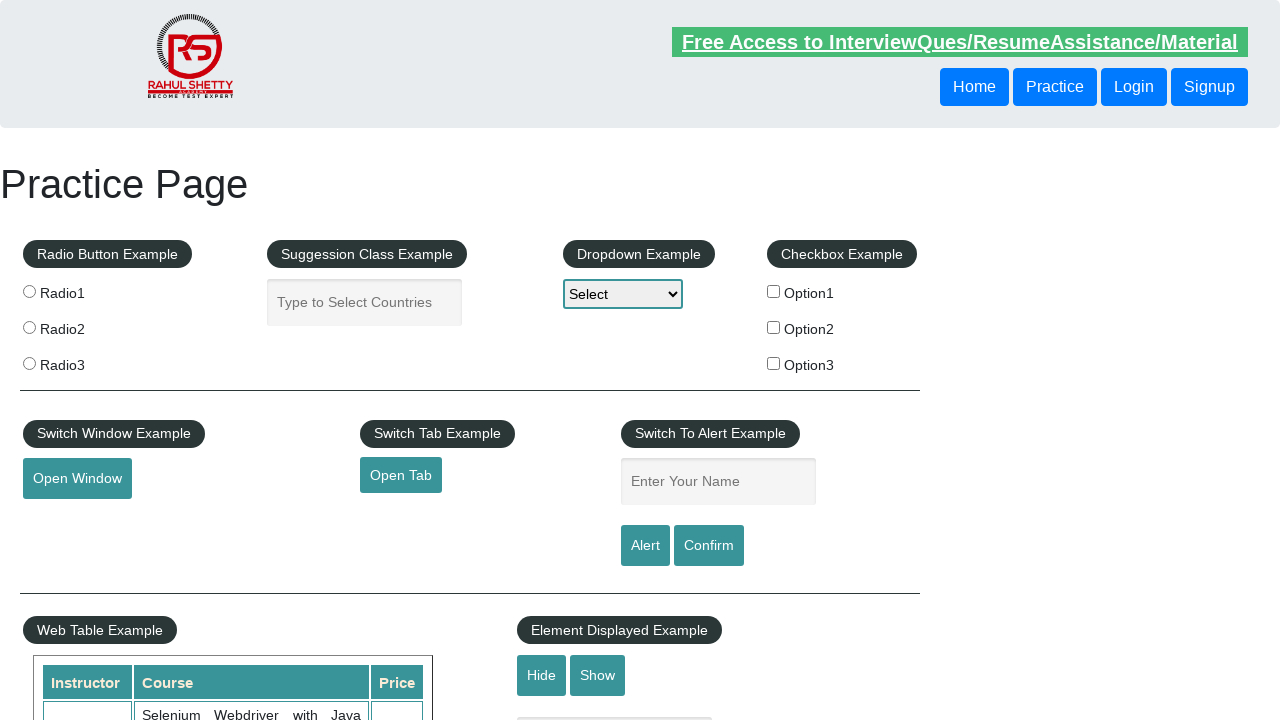

Located all table body rows
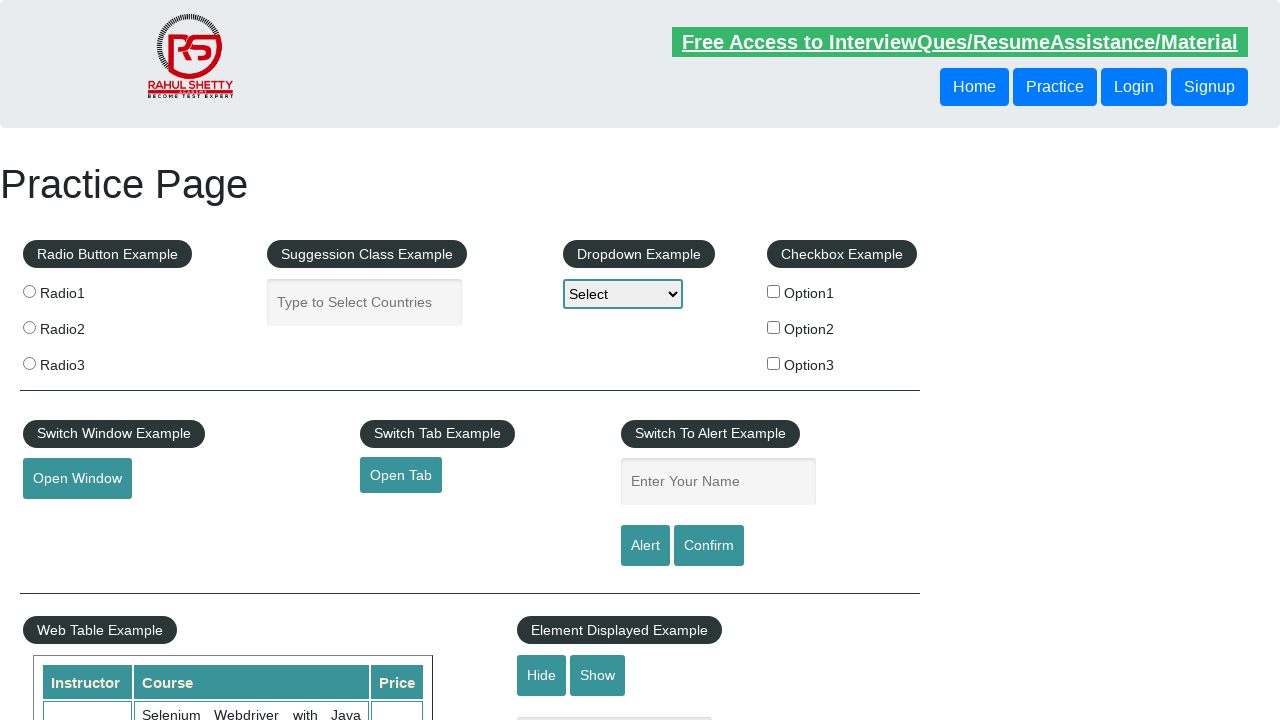

Retrieved table row count: 11 rows found
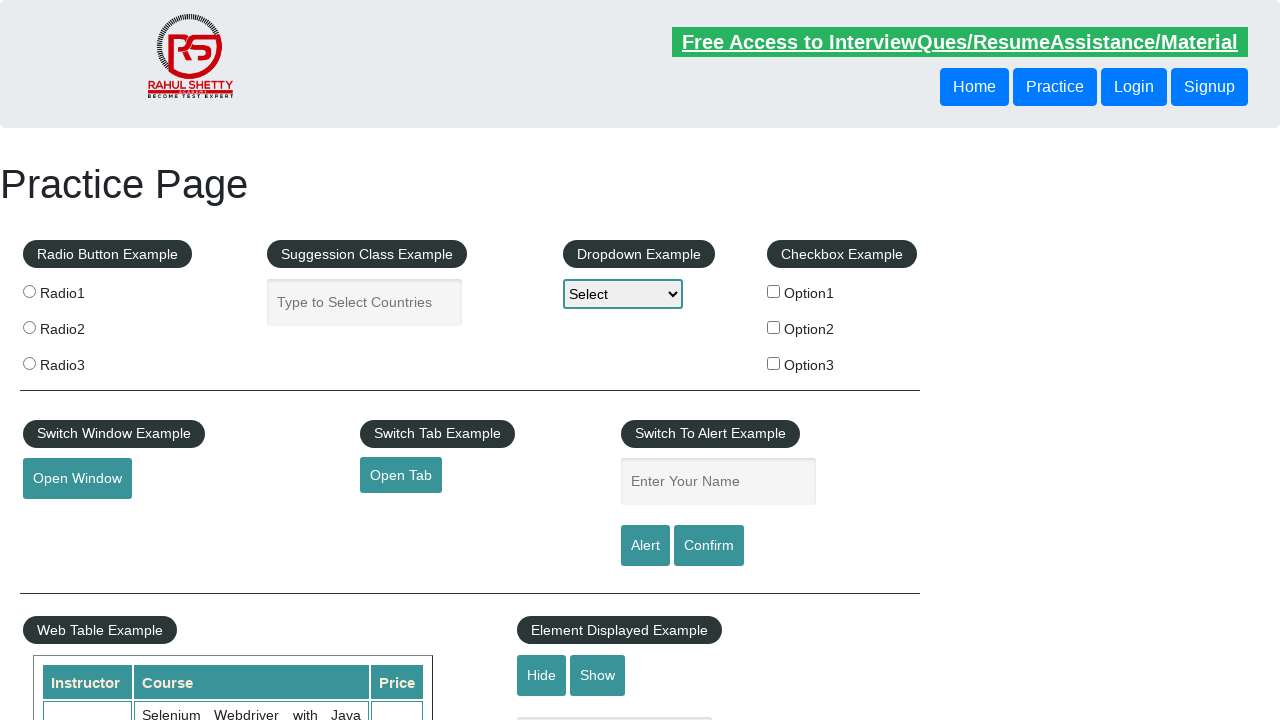

Located all third column cells in table
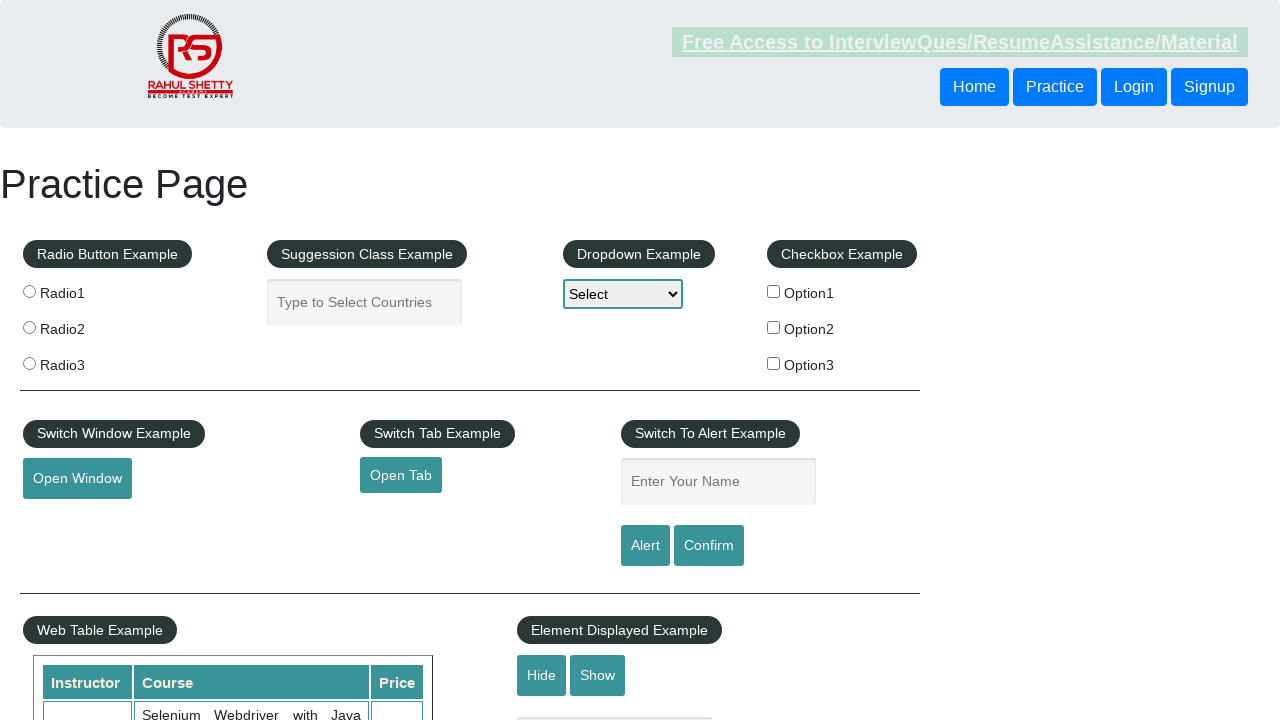

Retrieved third column cell count: 10 cells found
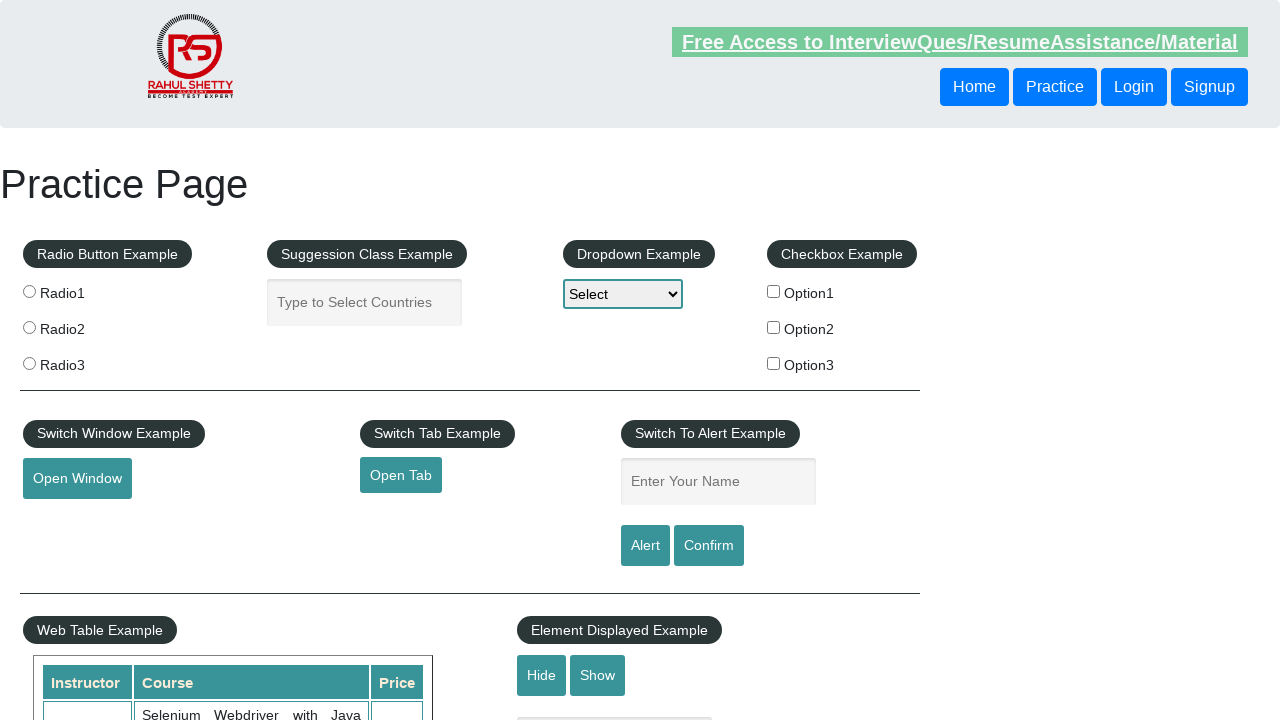

Verified third column cell 1 is visible
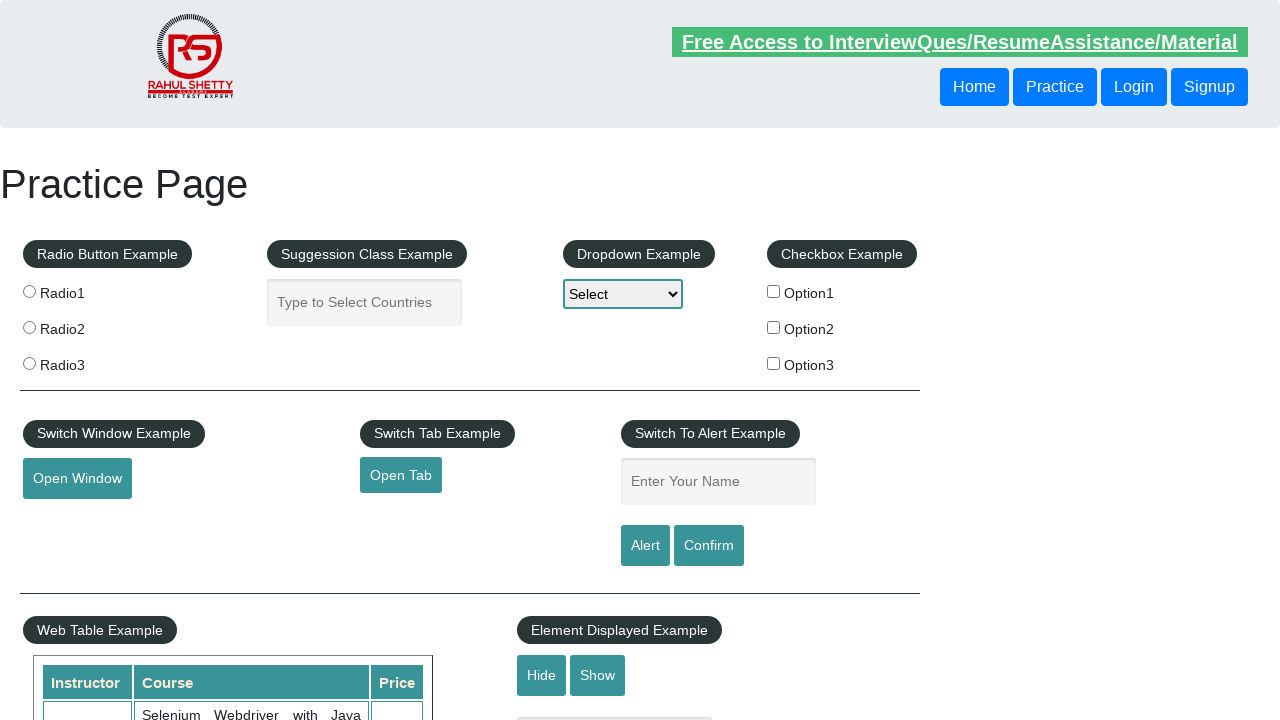

Verified third column cell 2 is visible
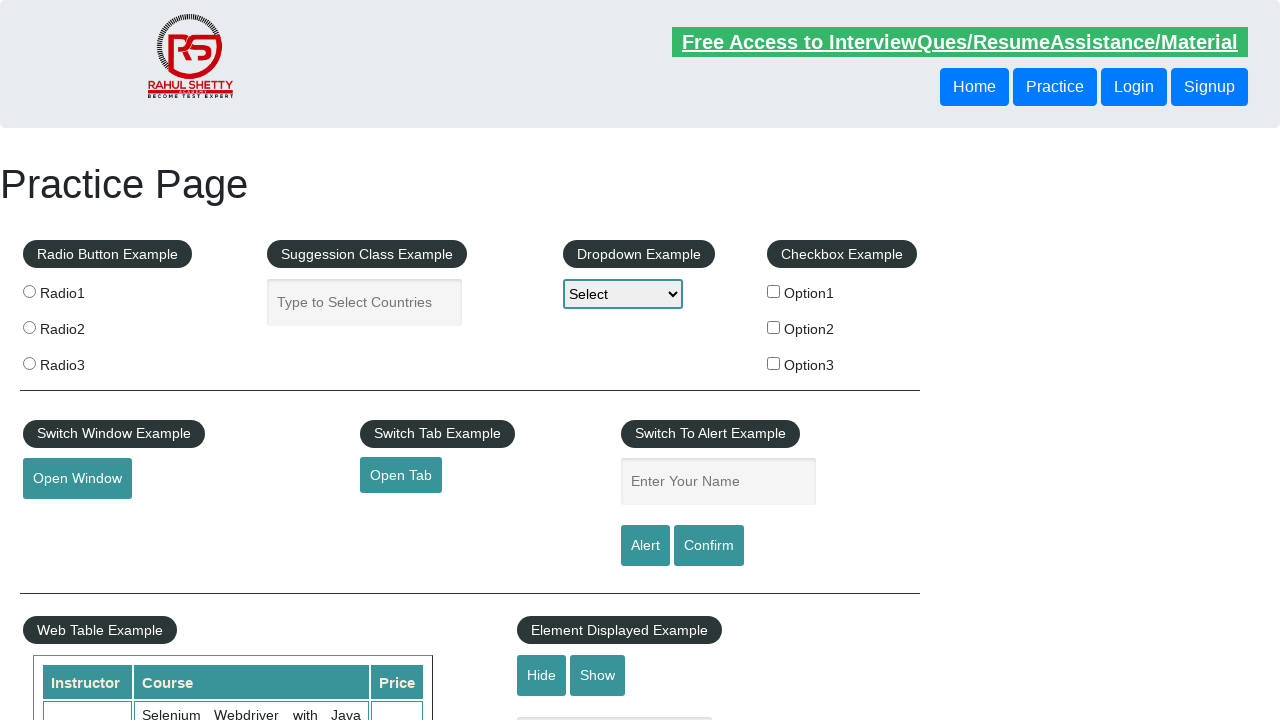

Verified third column cell 3 is visible
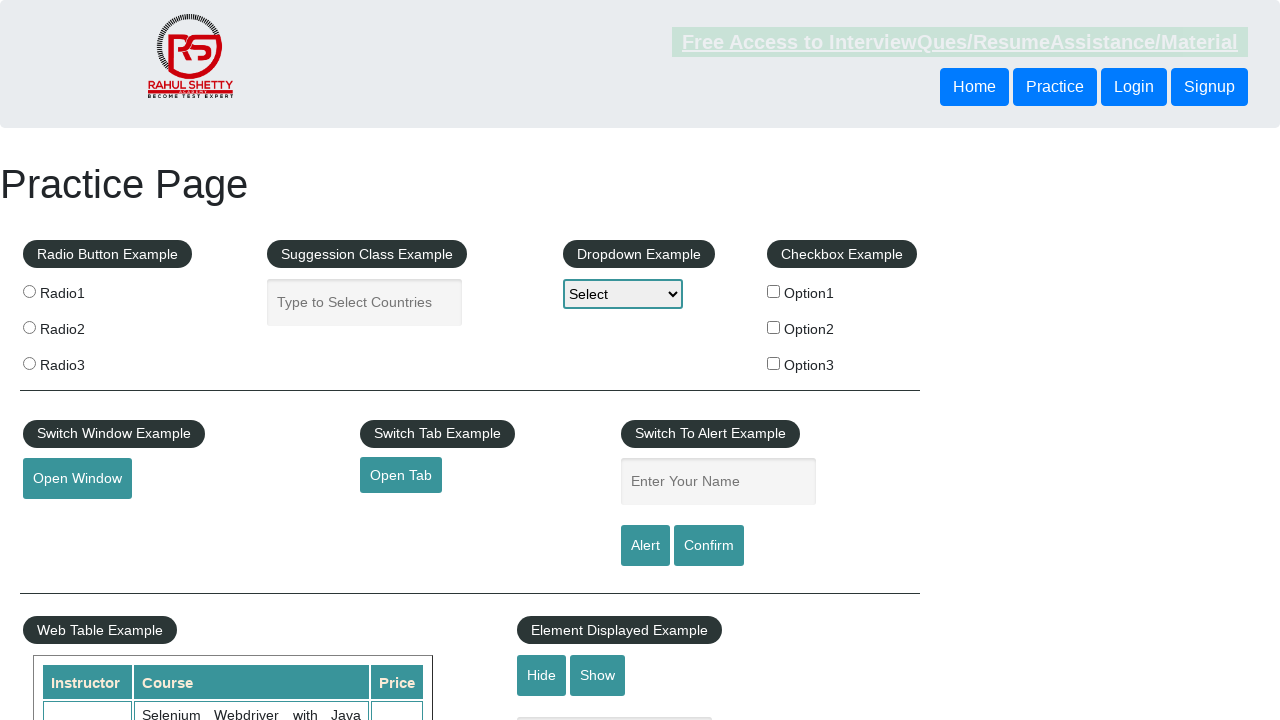

Verified third column cell 4 is visible
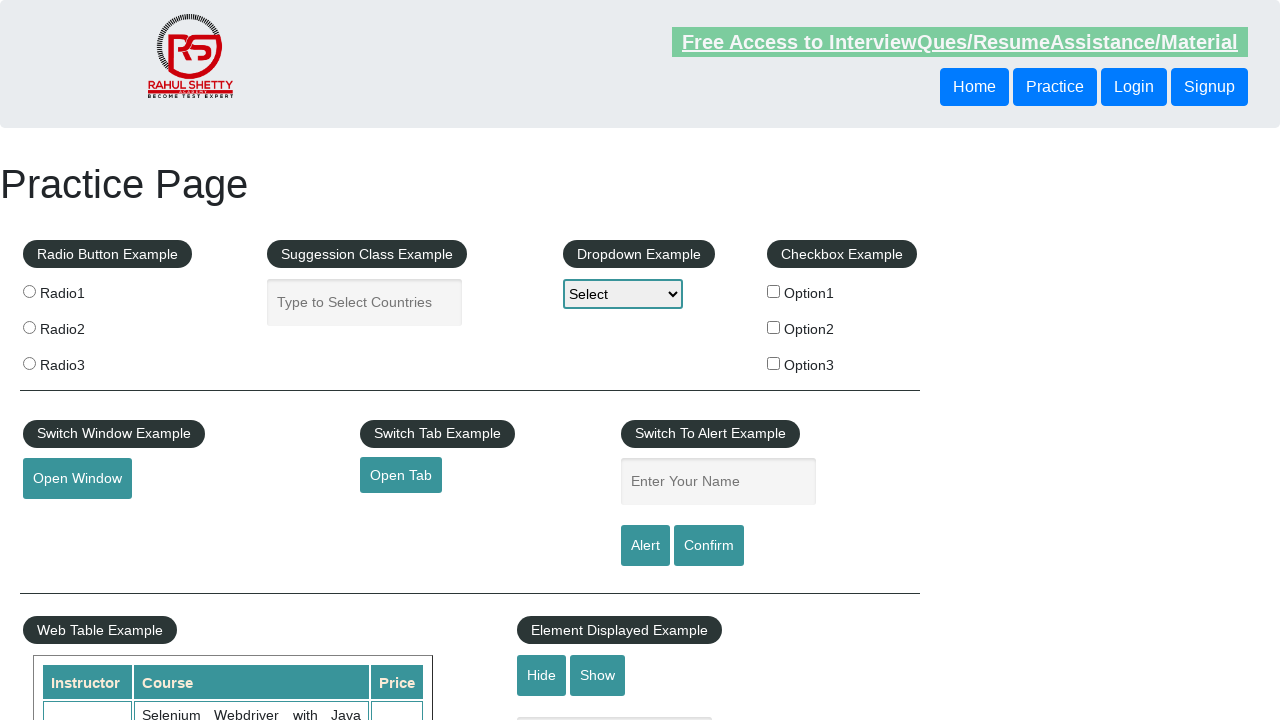

Verified third column cell 5 is visible
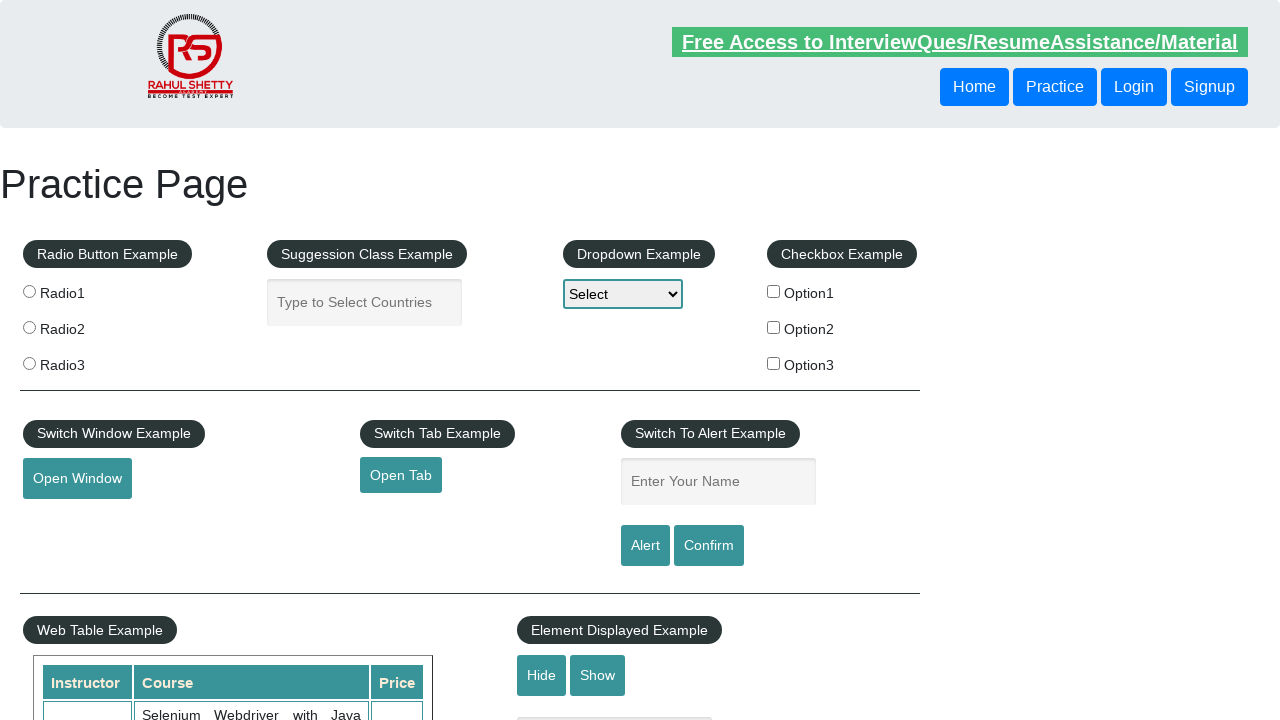

Verified third column cell 6 is visible
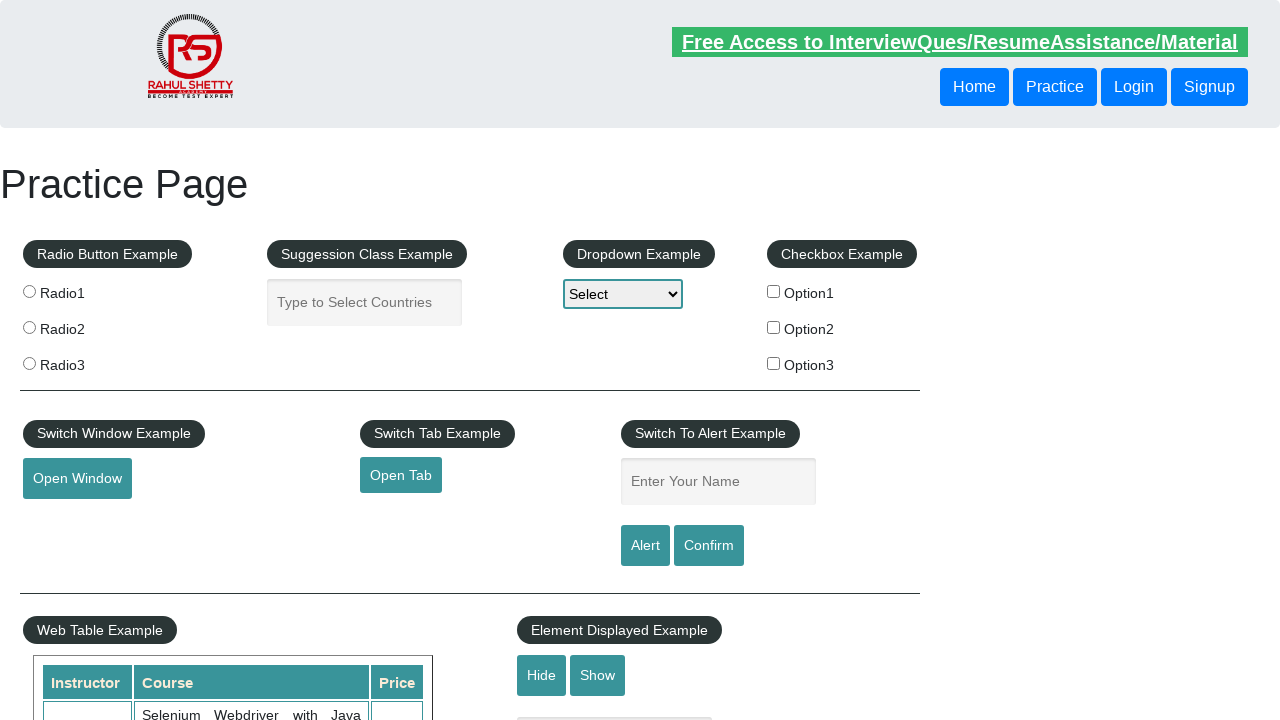

Verified third column cell 7 is visible
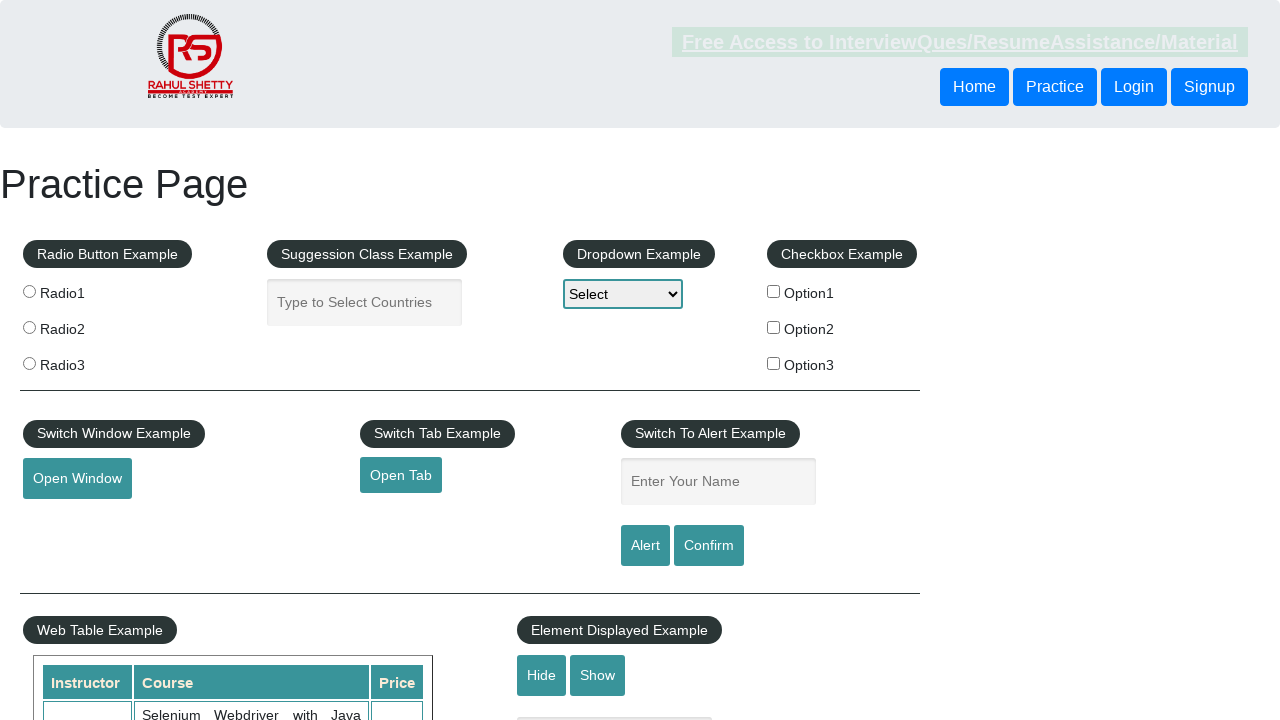

Verified third column cell 8 is visible
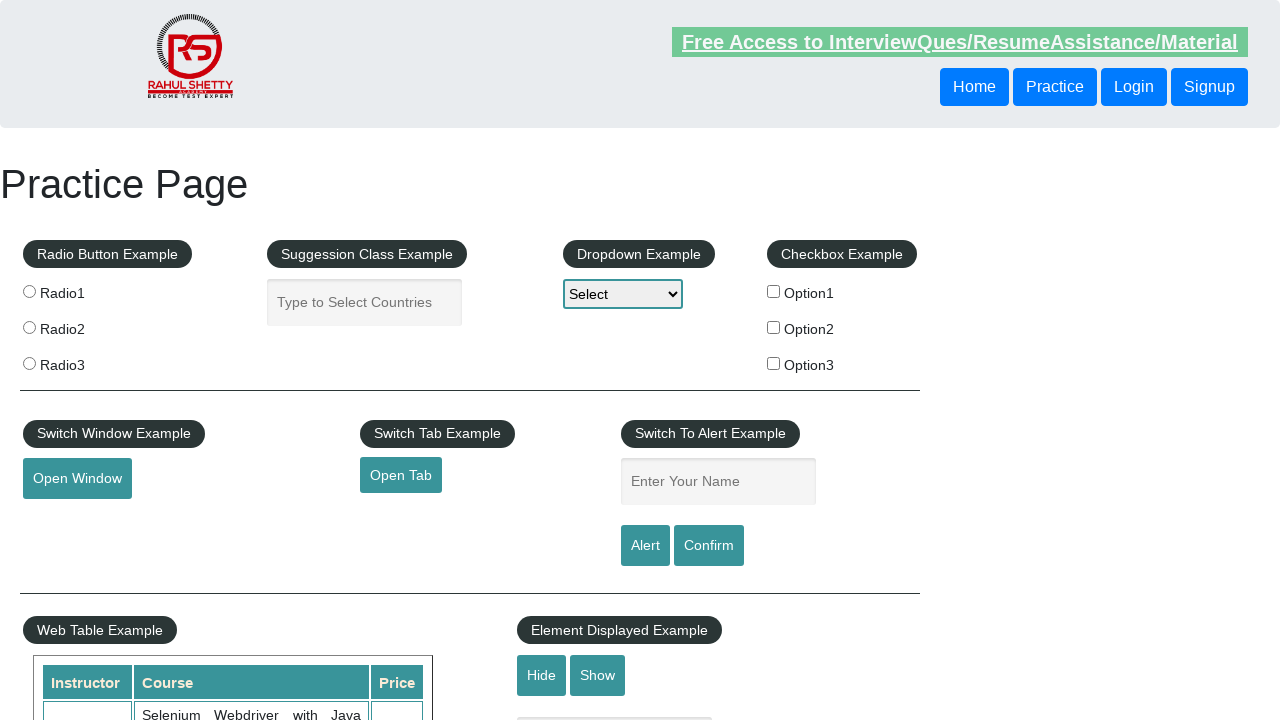

Verified third column cell 9 is visible
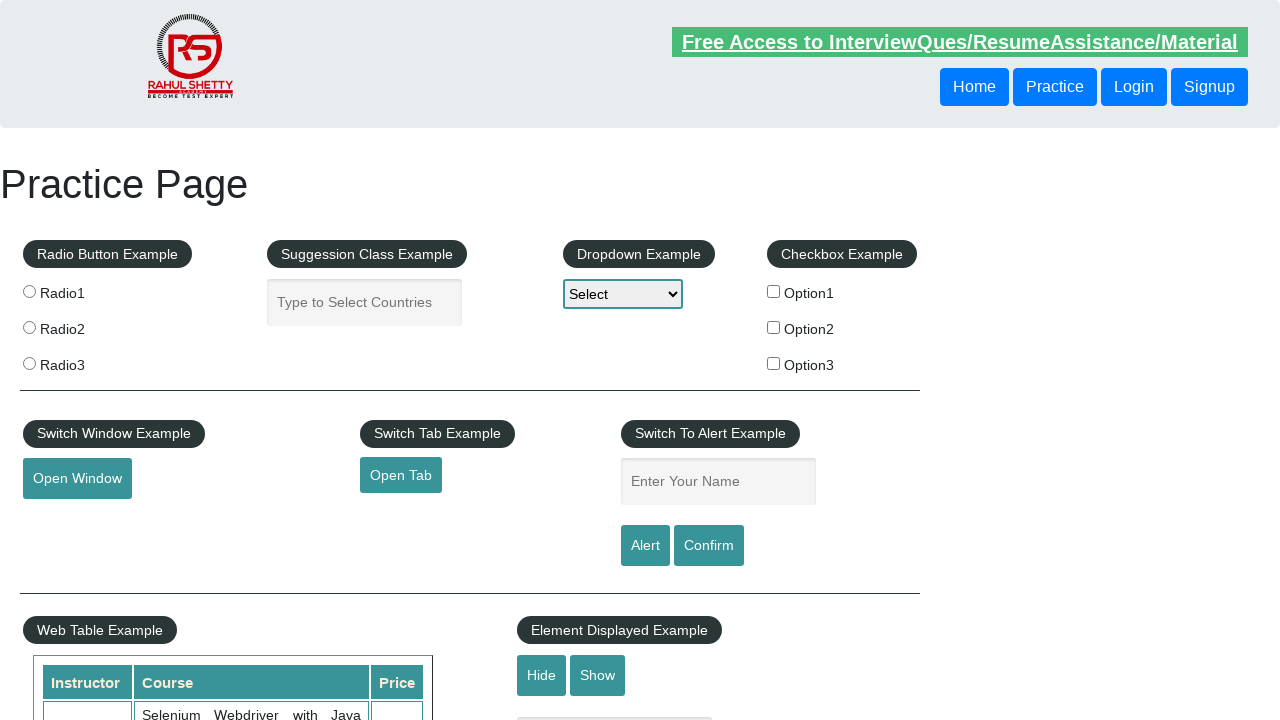

Verified third column cell 10 is visible
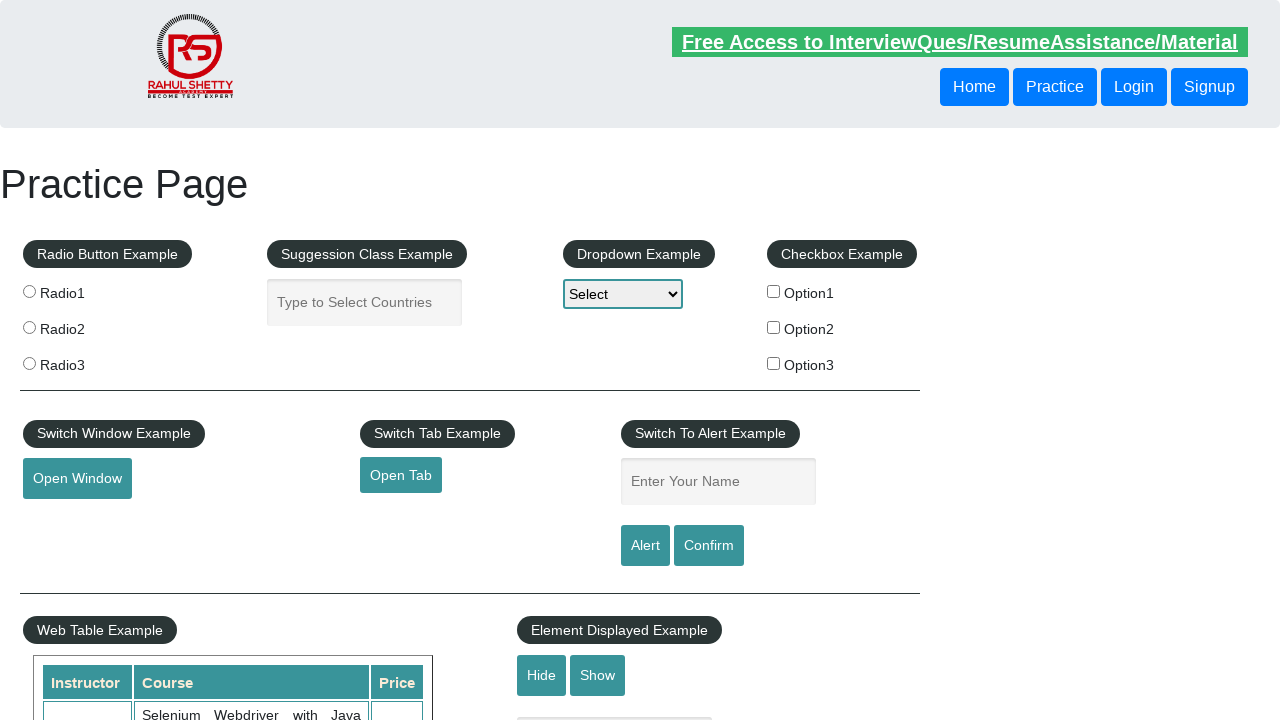

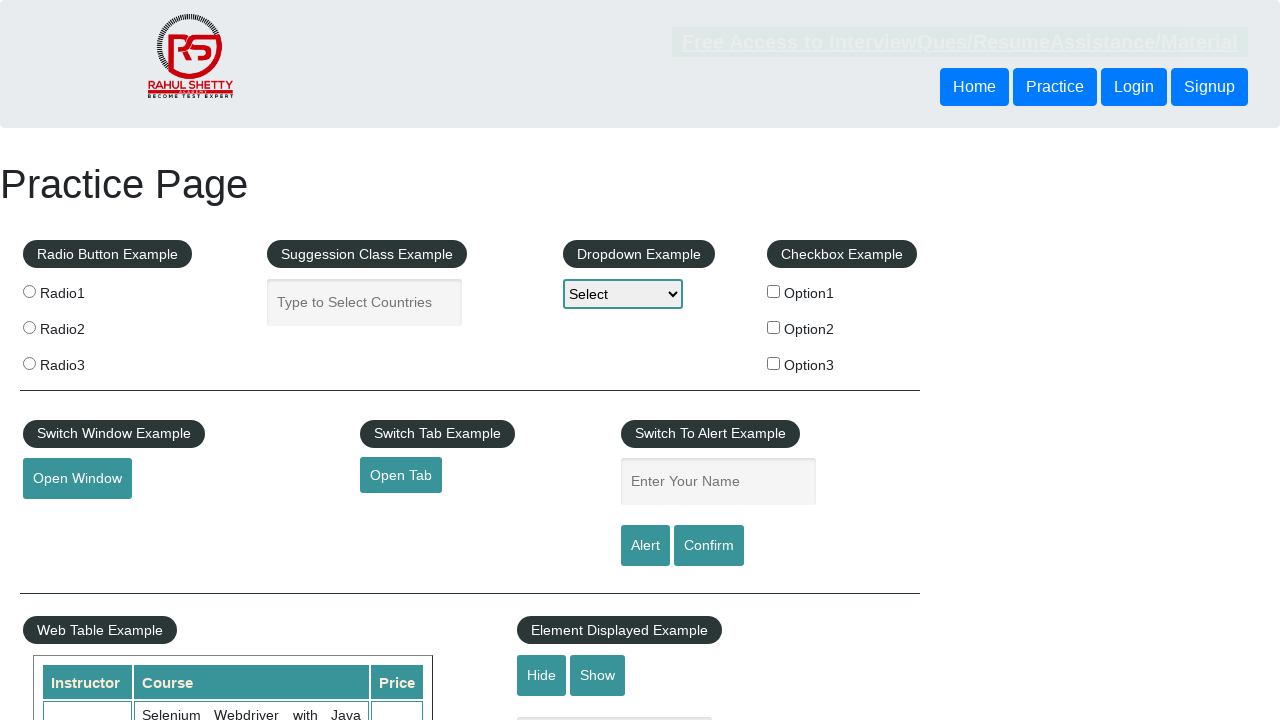